Tests the 7-character validation form with an invalid character (!) and verifies it shows "Invalid Value"

Starting URL: https://testpages.eviltester.com/styled/apps/7charval/simple7charvalidation.html

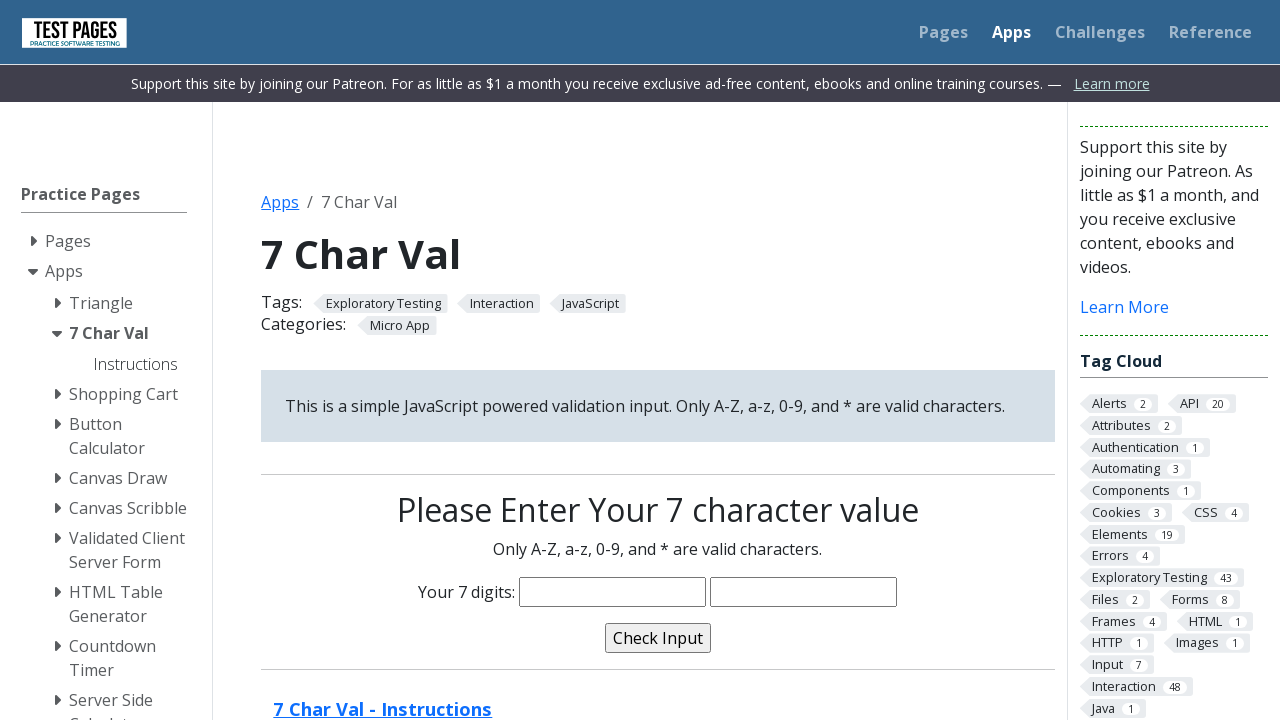

Filled characters field with 's!sma12' containing invalid character (!) on input[name='characters']
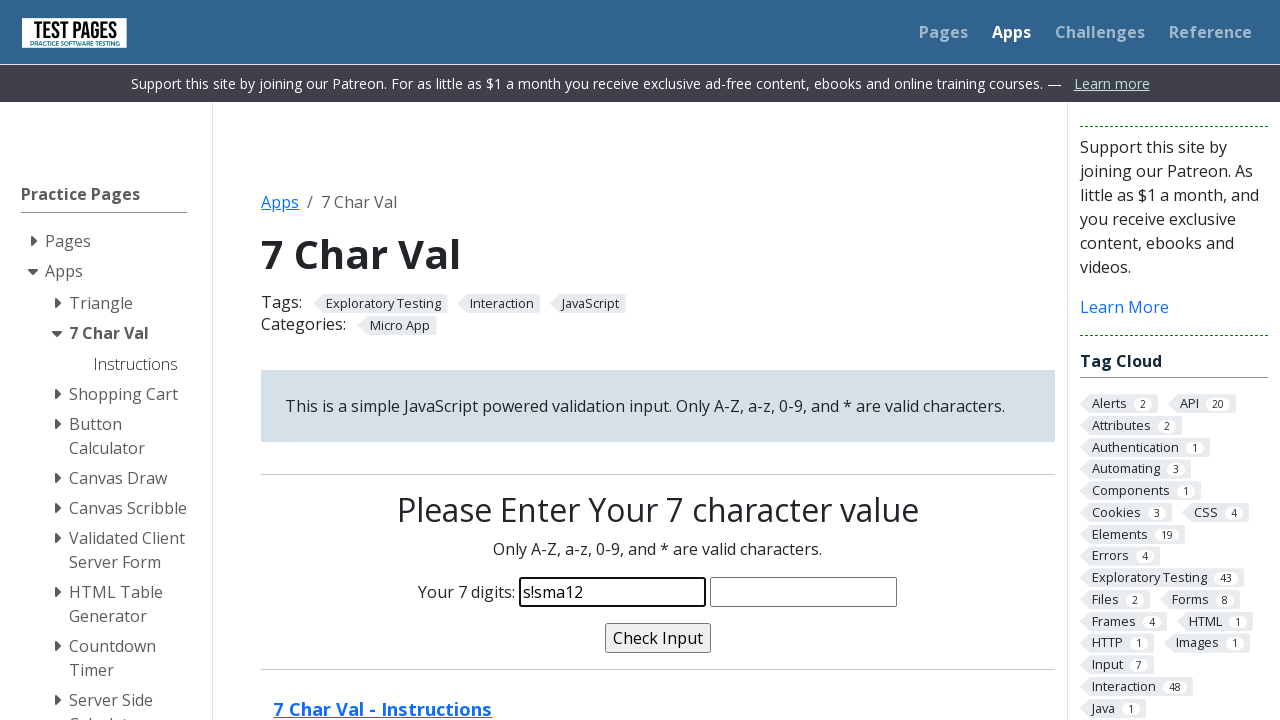

Clicked validate button at (658, 638) on input[name='validate']
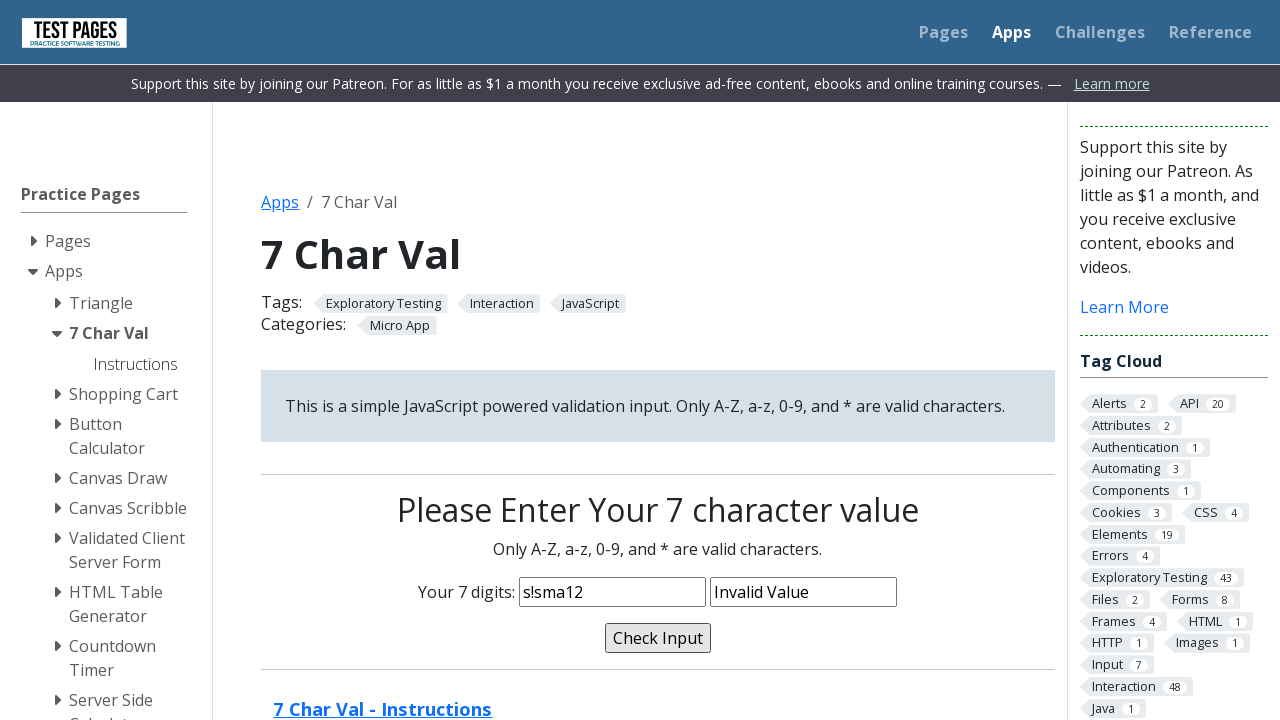

Validation message appeared showing 'Invalid Value' error
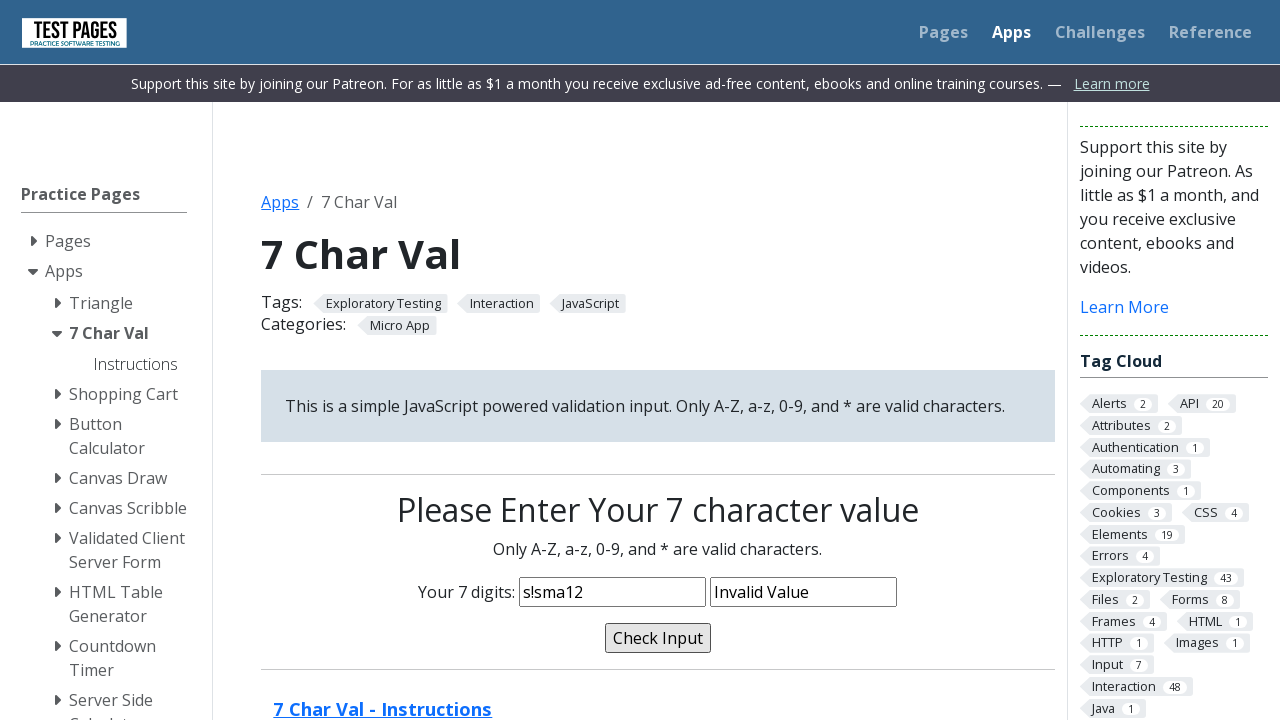

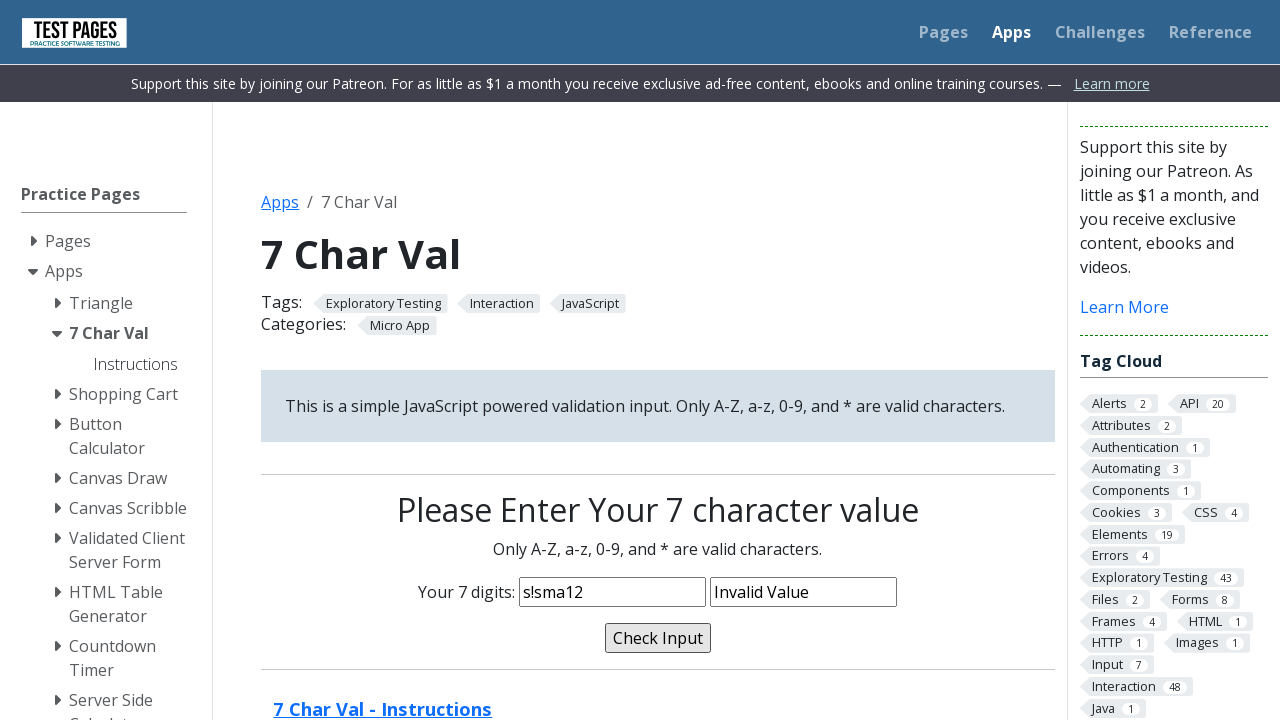